Tests the page refresh functionality by loading a page that displays timestamps, capturing the initial value, refreshing the browser, and verifying the timestamp updates correctly.

Starting URL: https://testpages.herokuapp.com/styled/refresh

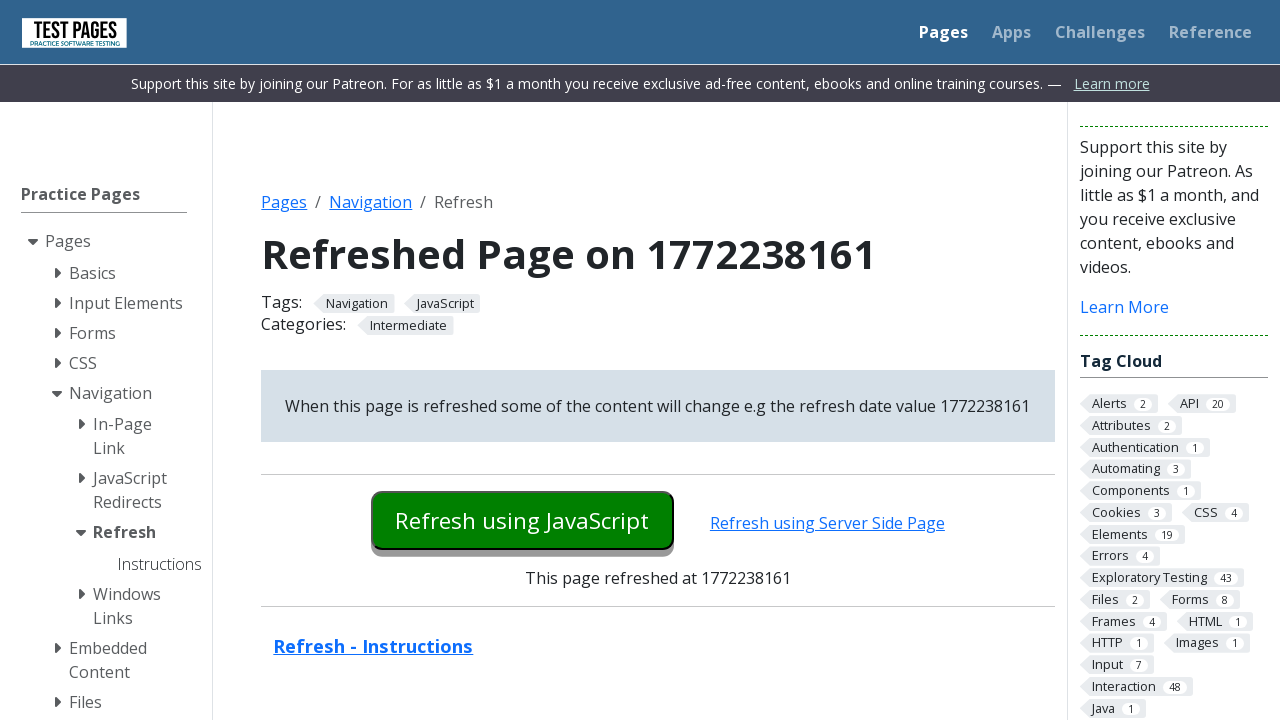

Waited for refresh date element to be visible
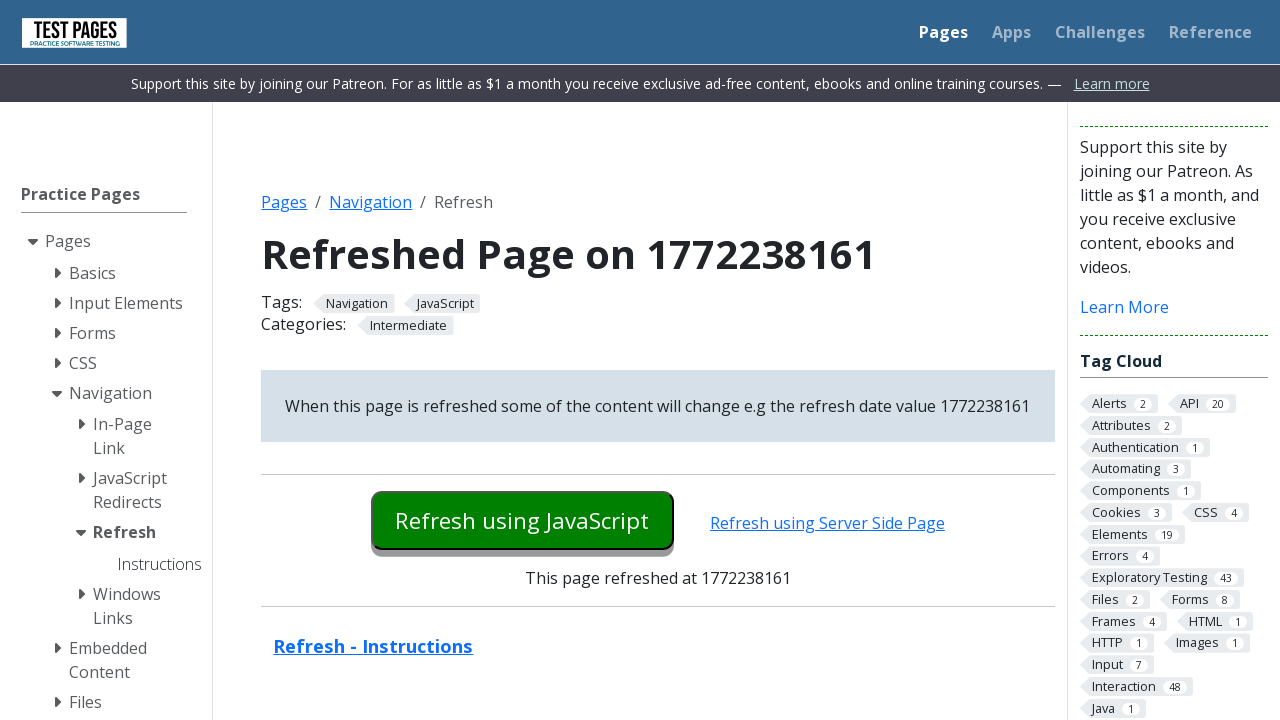

Captured initial timestamp value: 1772238161
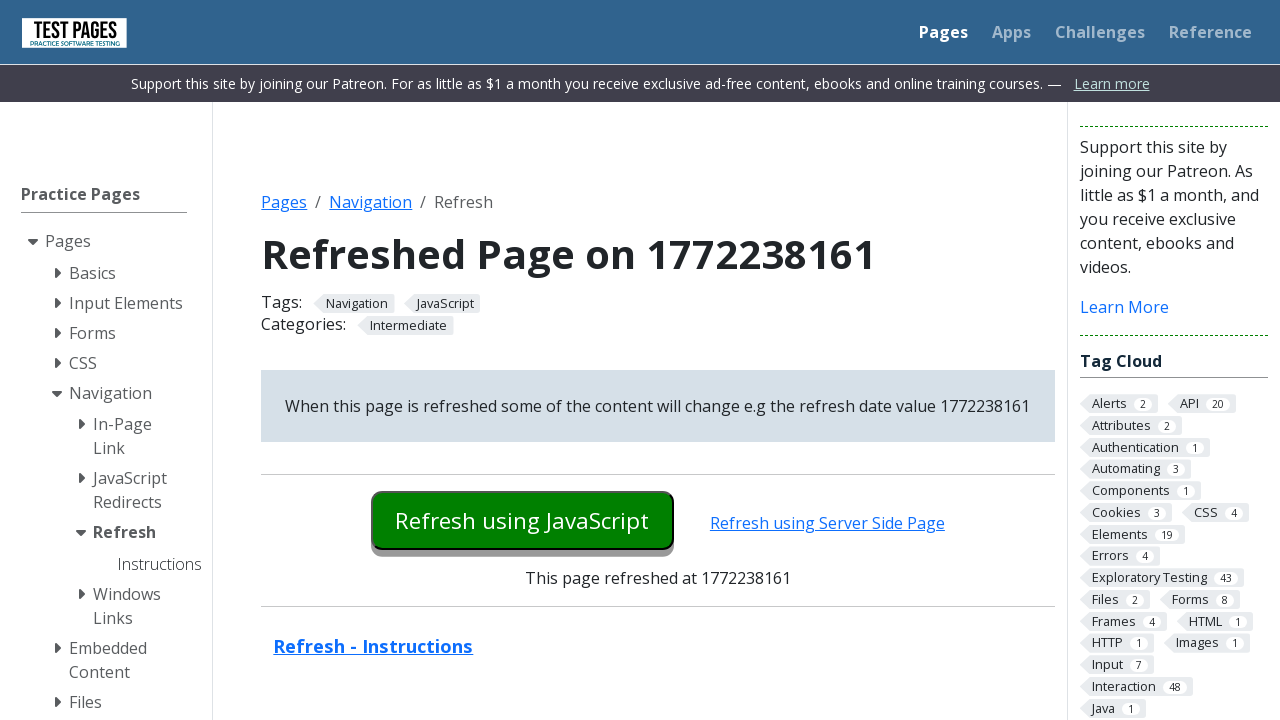

Waited 2 seconds before refreshing
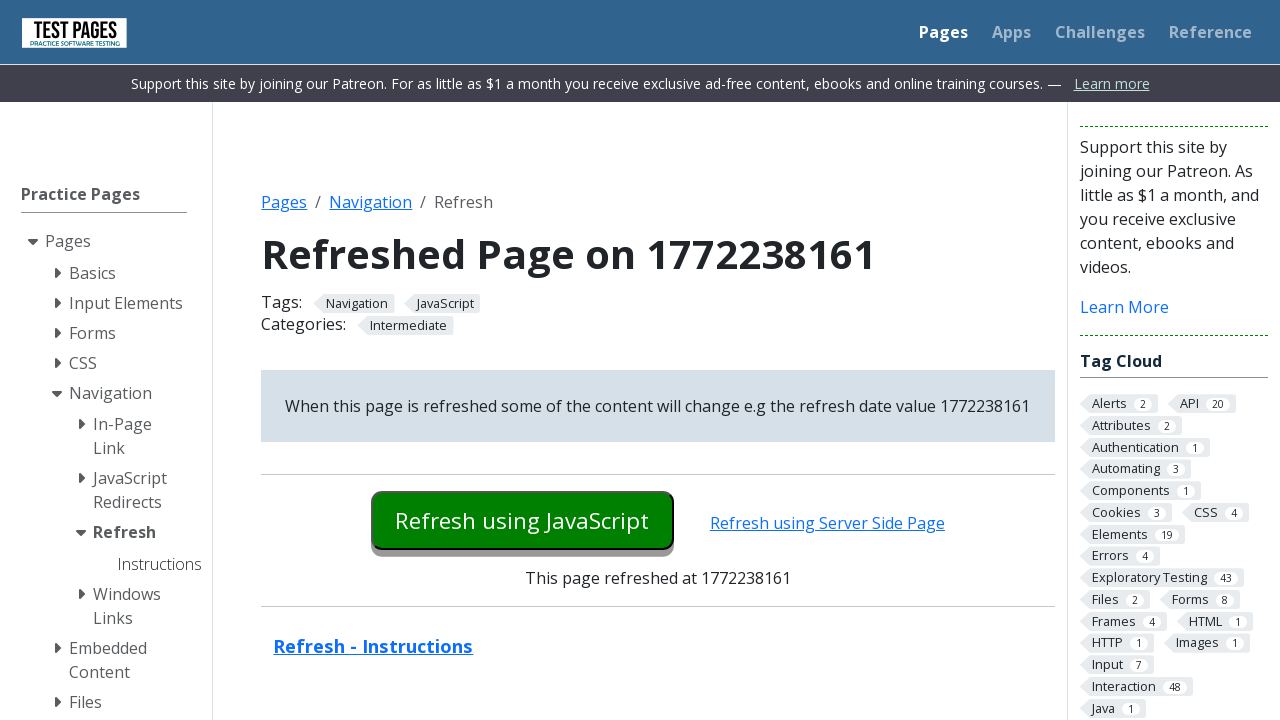

Refreshed the page
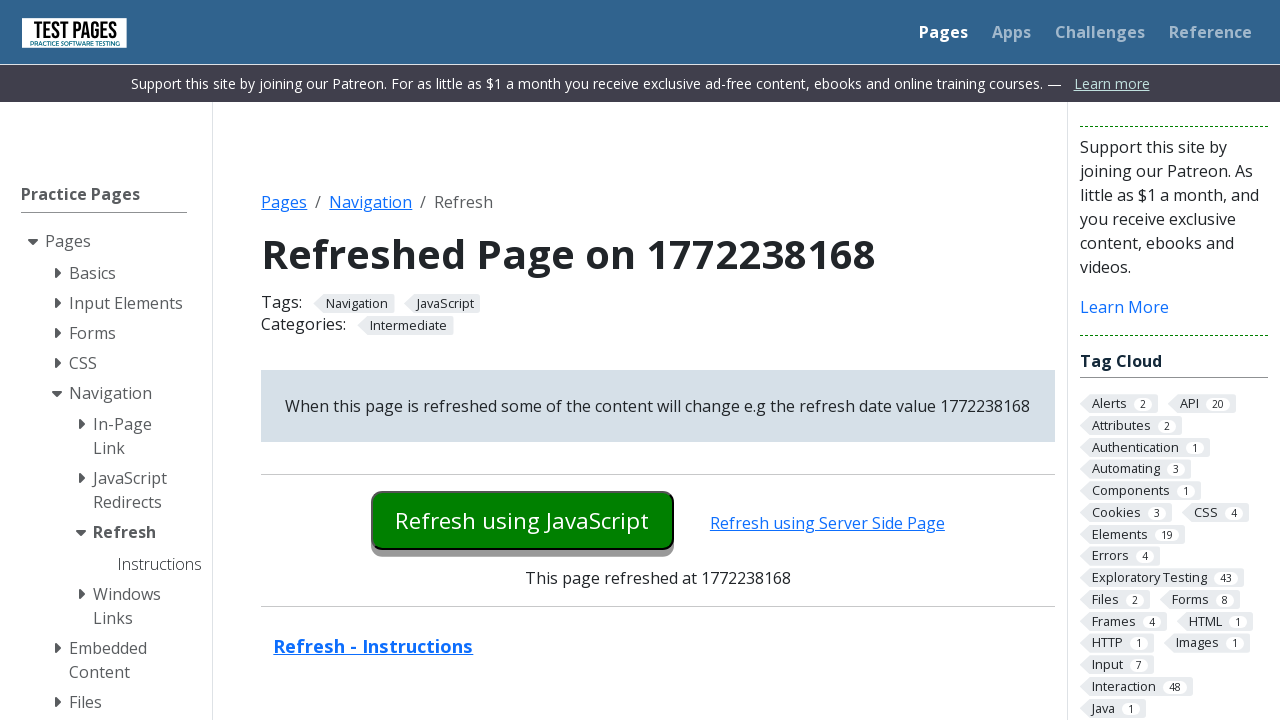

Waited 2 seconds for page to load after refresh
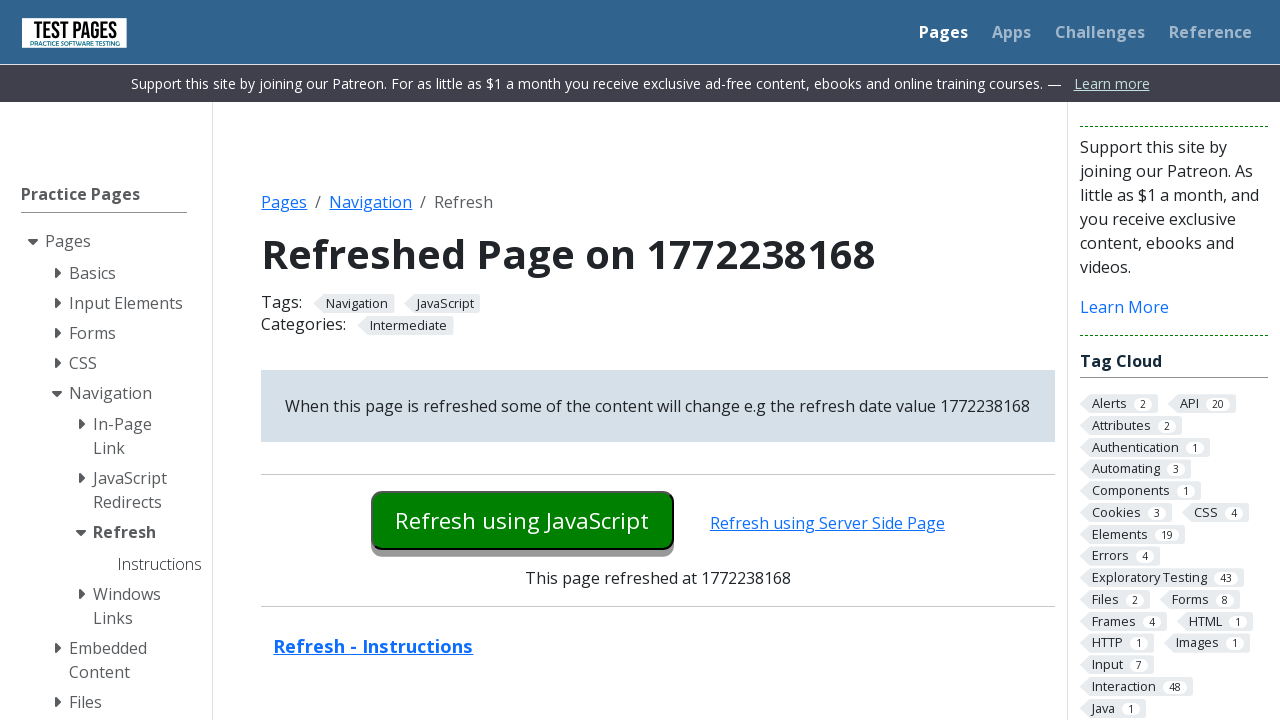

Captured new timestamp value after refresh: 1772238168
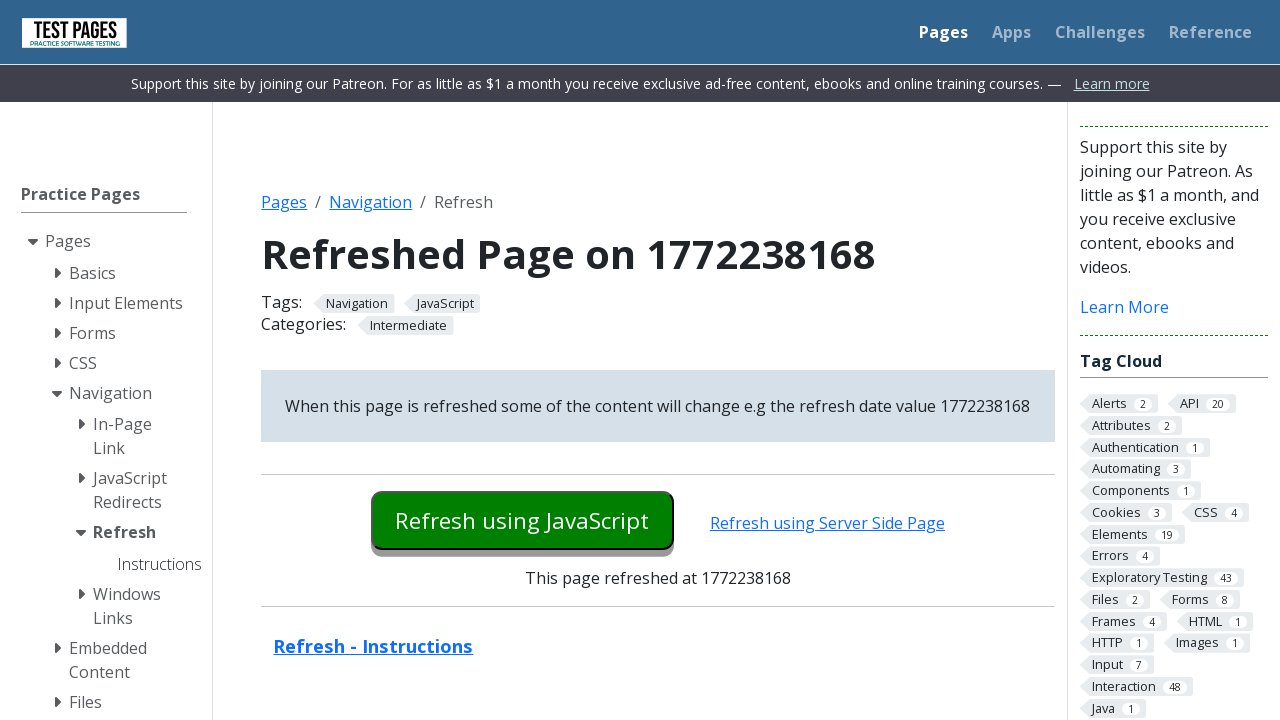

Verified refresh date element is still visible after page refresh
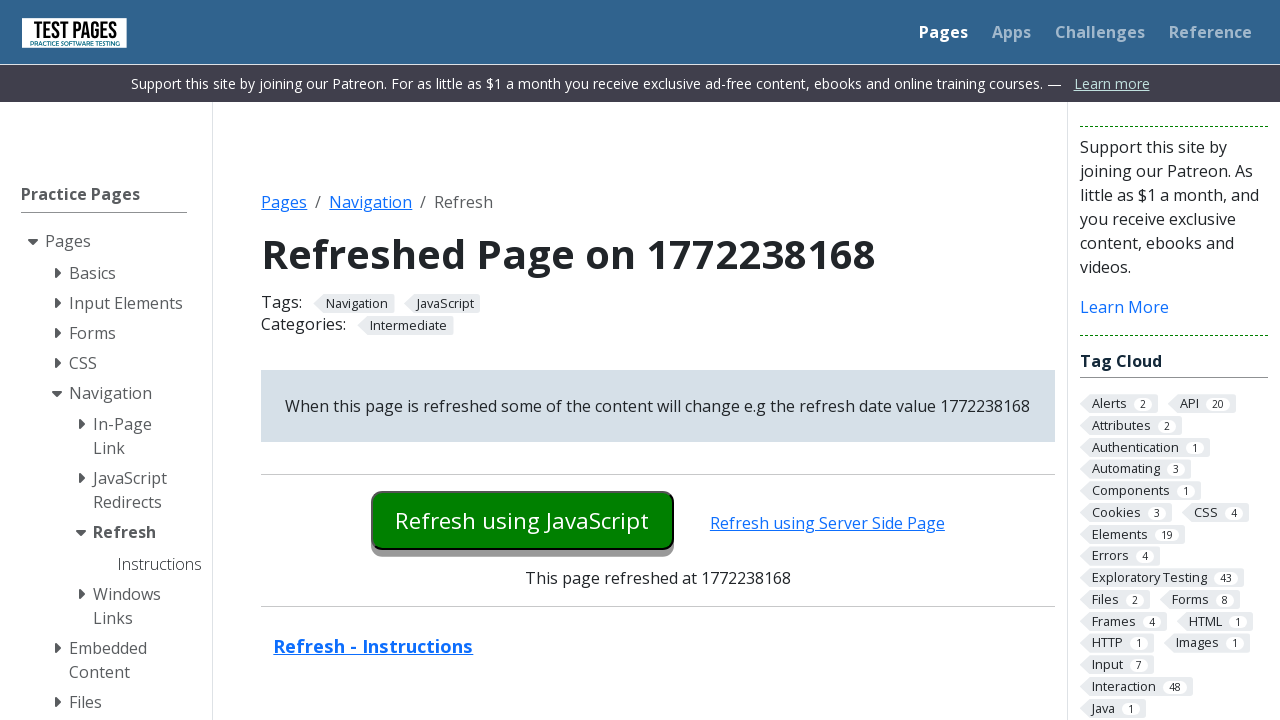

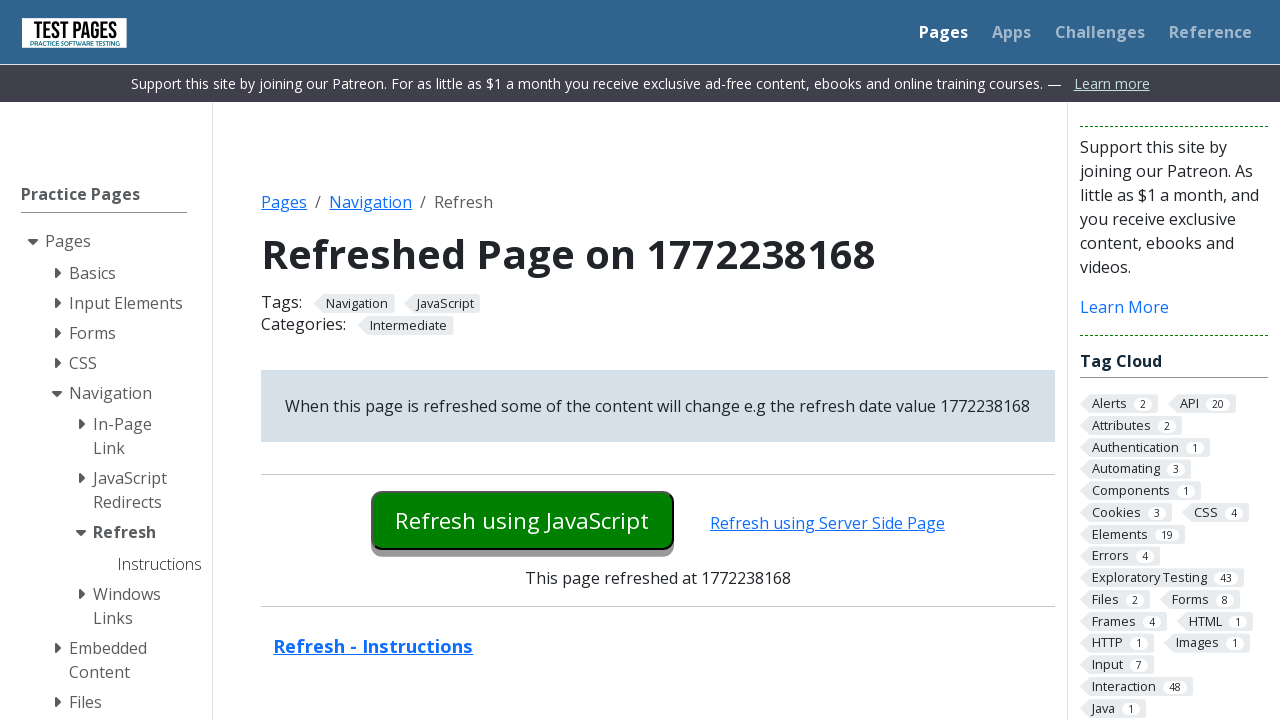